Navigates to OrangeHRM demo site and clicks on "Forgot your password?" link to test password recovery flow

Starting URL: https://opensource-demo.orangehrmlive.com/

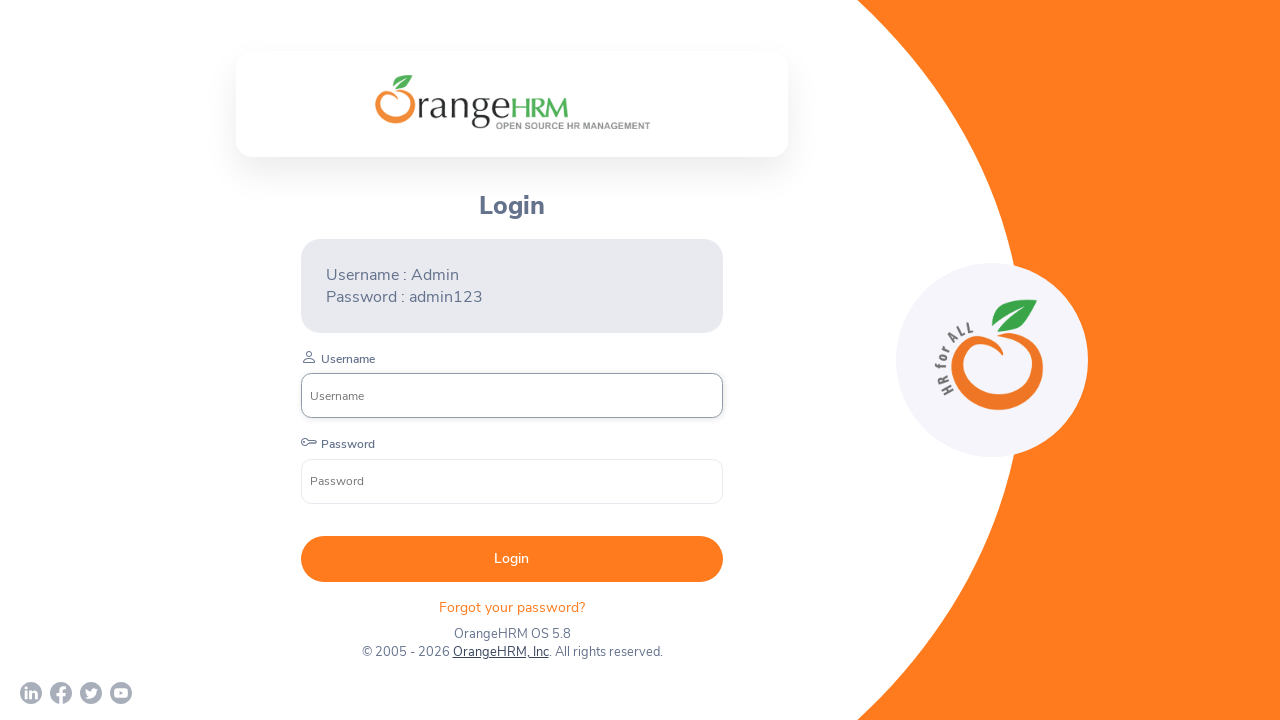

Navigated to OrangeHRM demo site
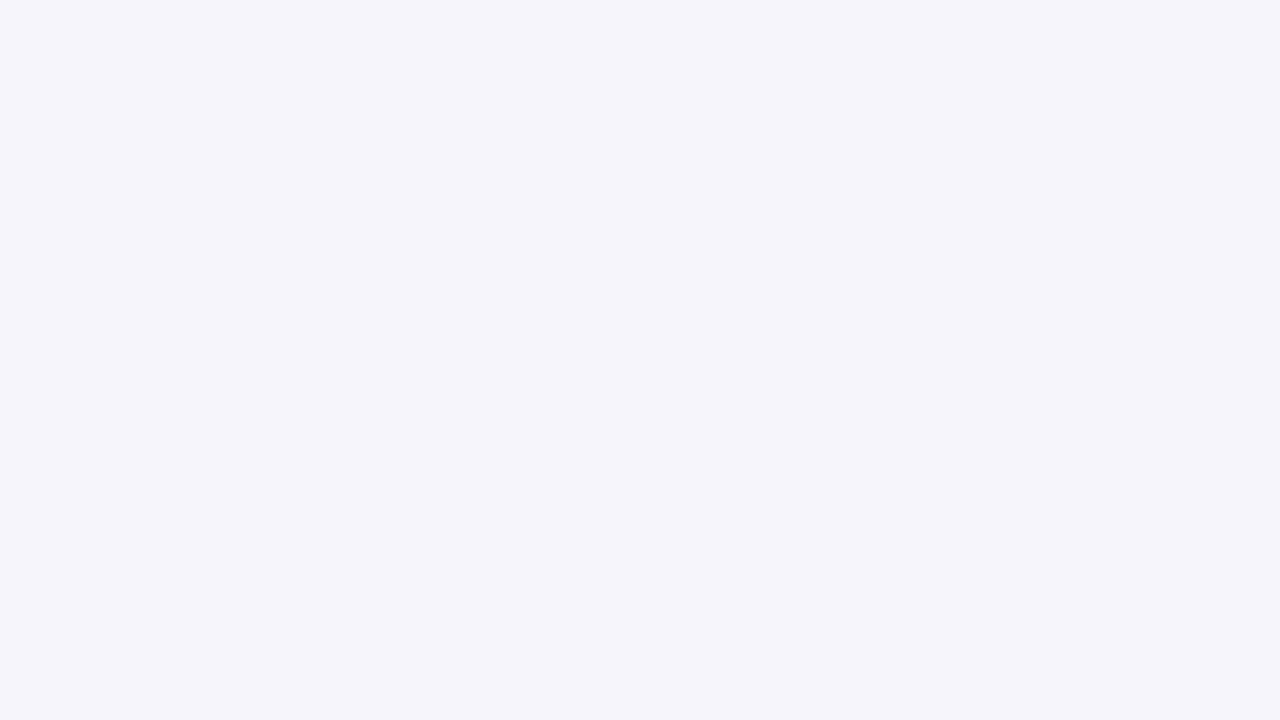

Clicked on 'Forgot your password?' link at (512, 606) on text=Forgot your password?
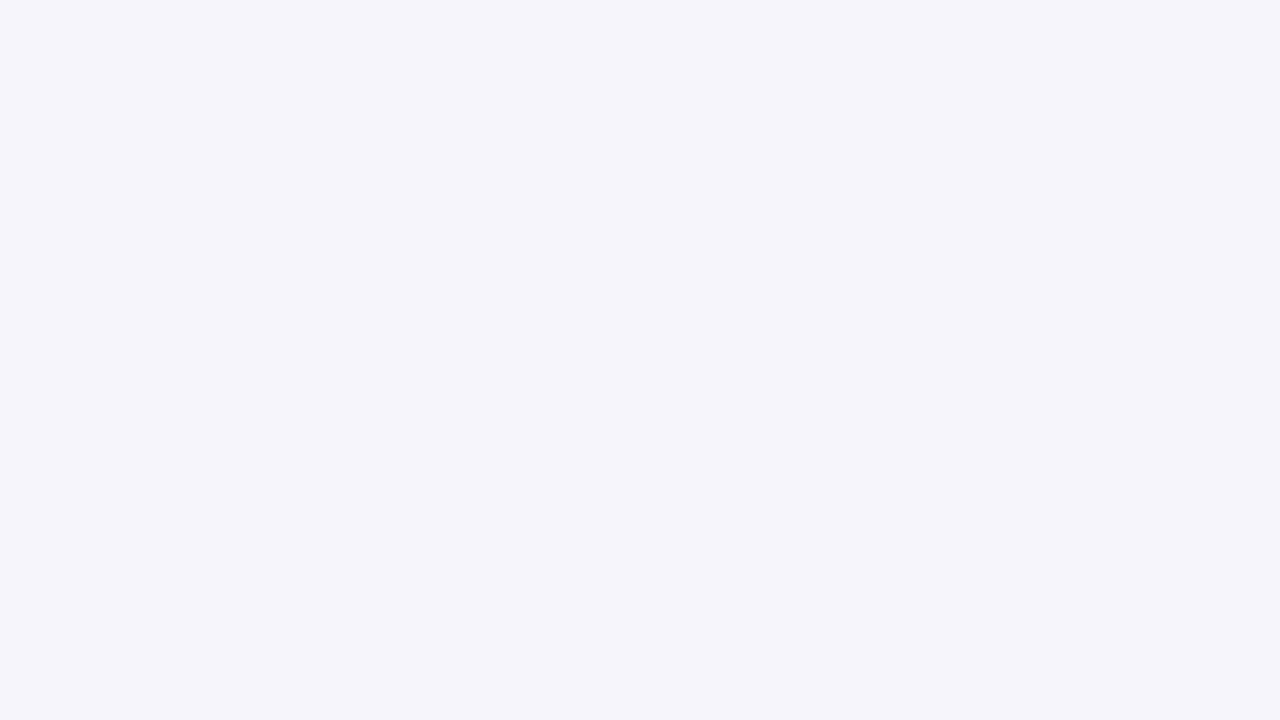

Page loaded and network idle
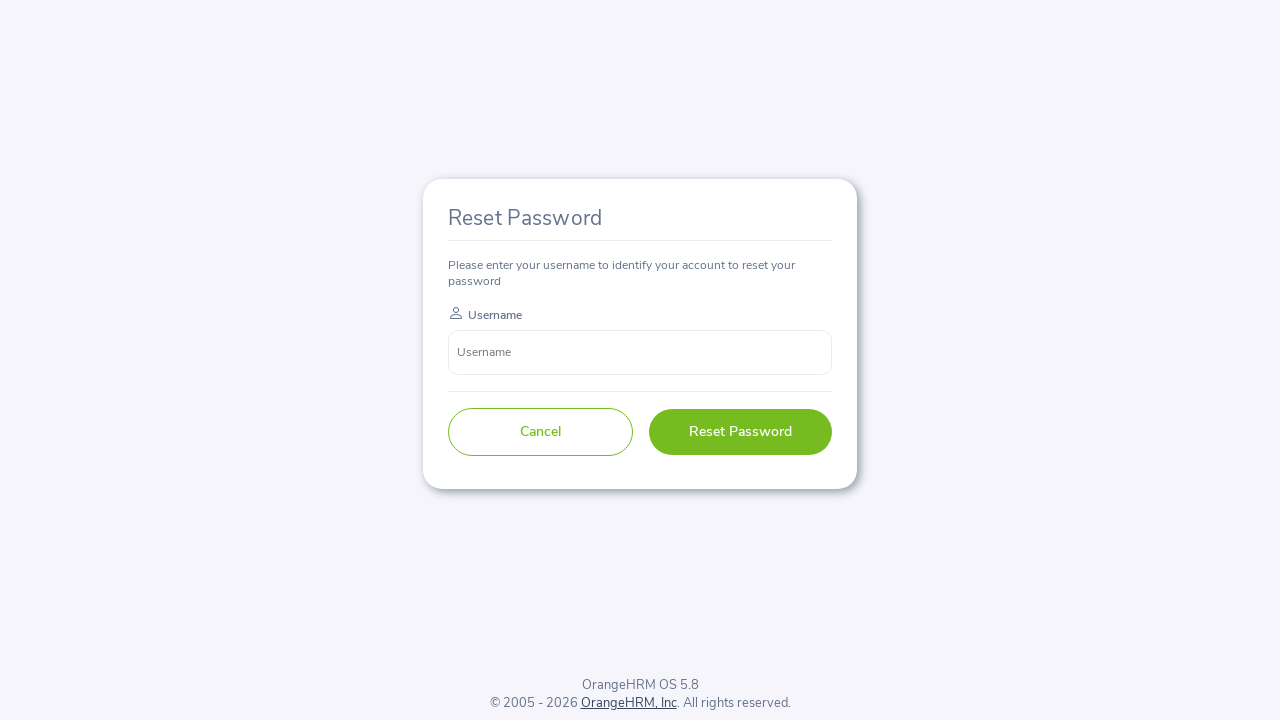

Retrieved page title: 'OrangeHRM'
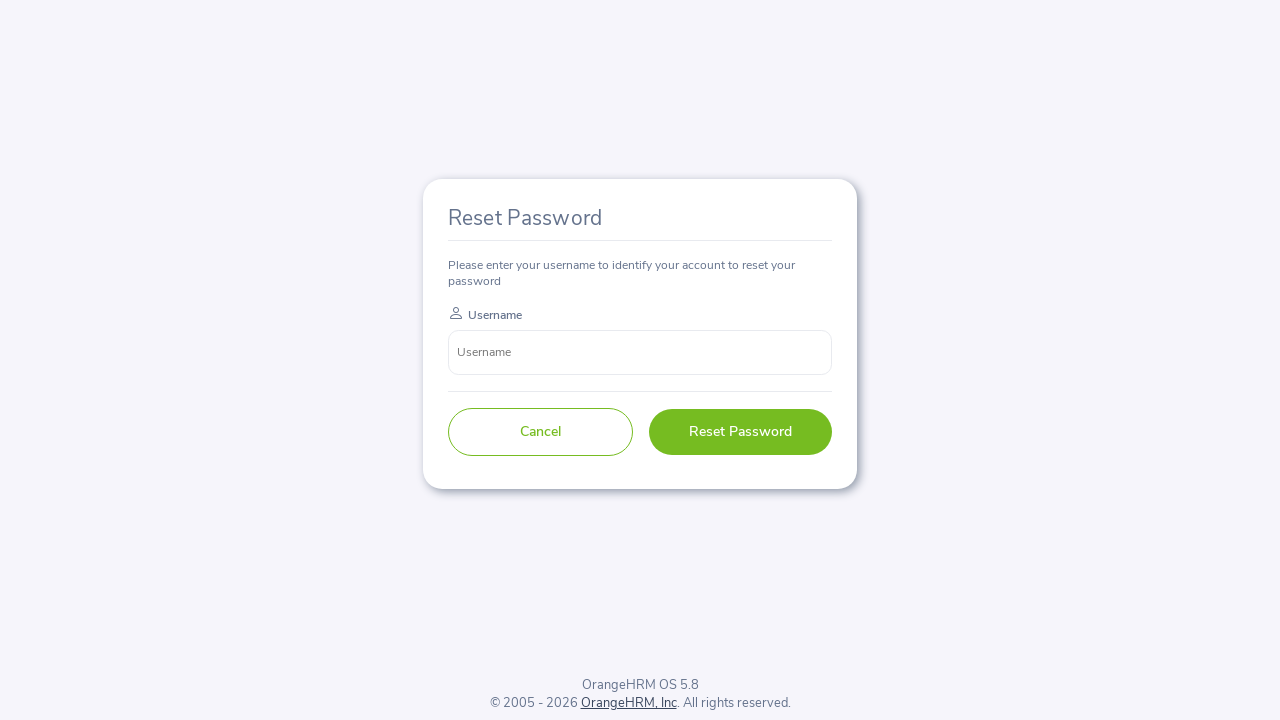

Page title verification passed
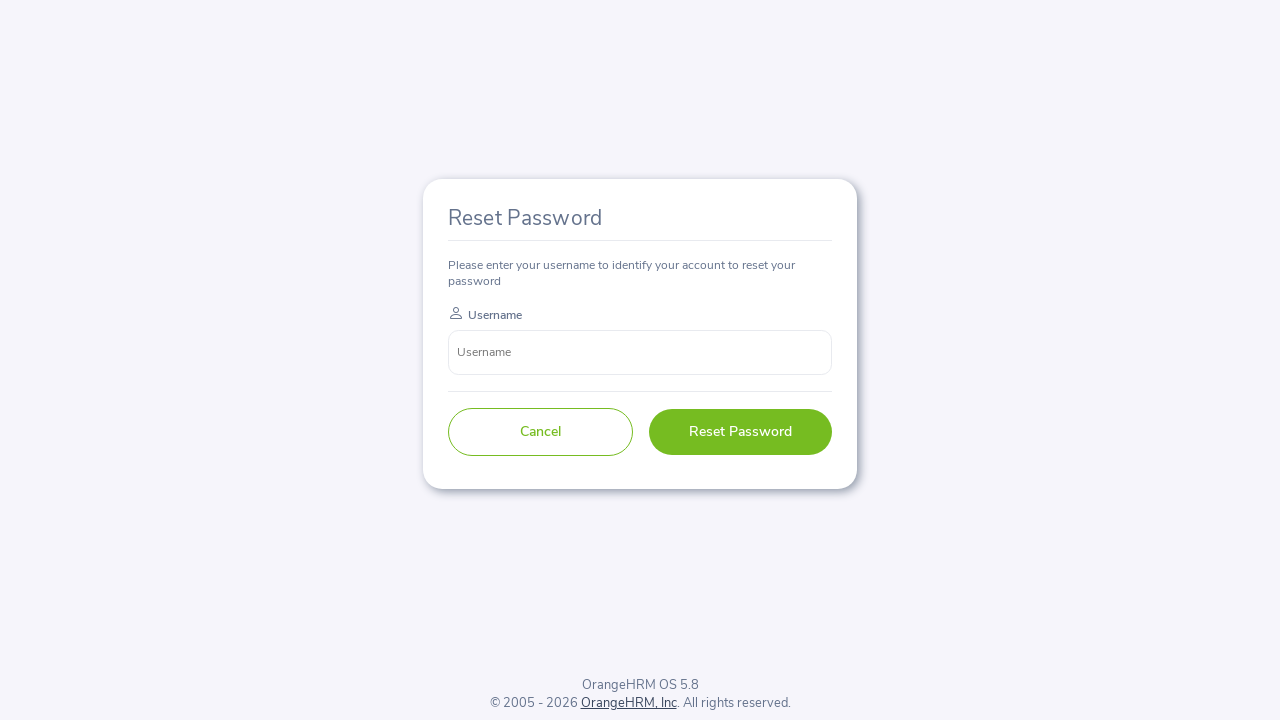

Retrieved current URL: 'https://opensource-demo.orangehrmlive.com/web/index.php/auth/requestPasswordResetCode'
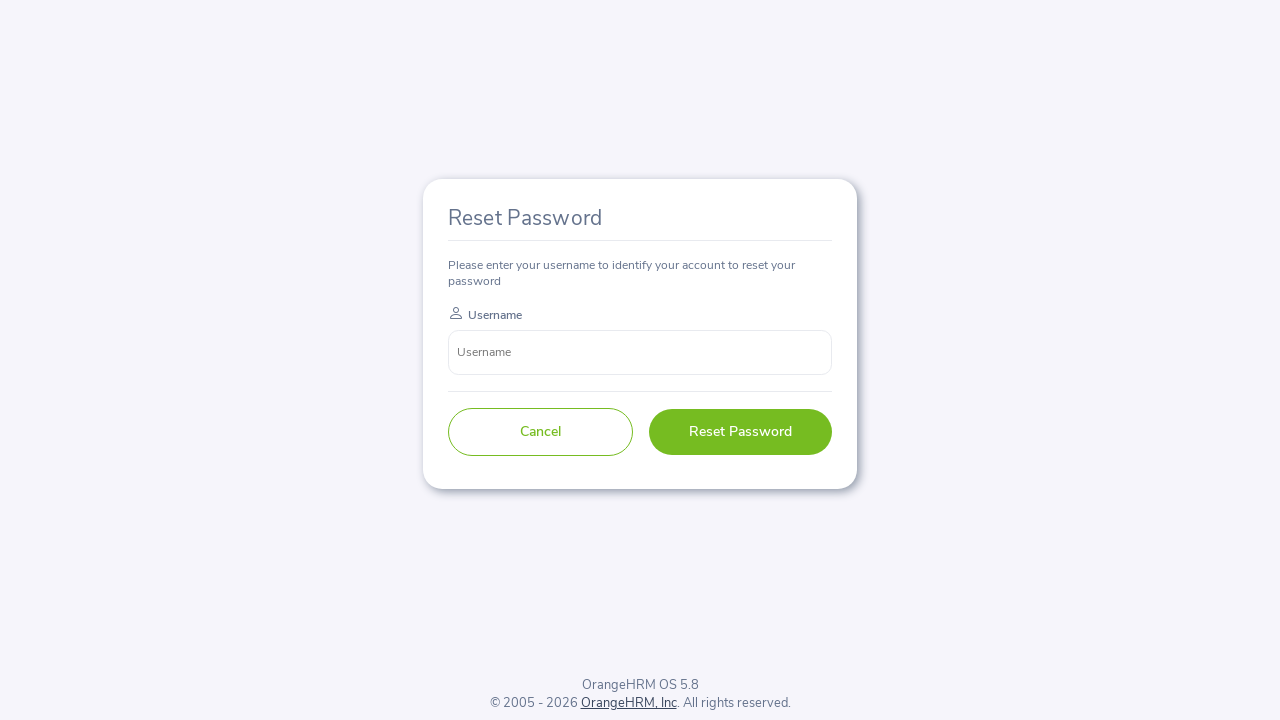

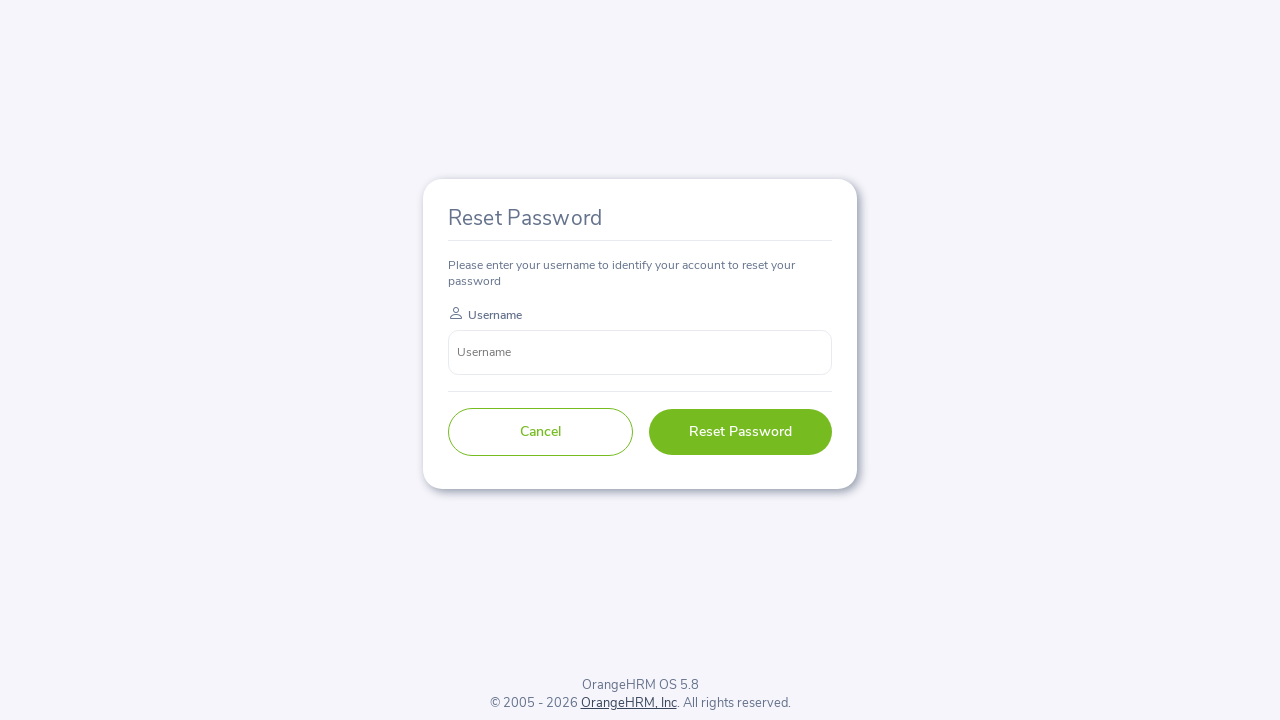